Tests dropdown selection by navigating to interactions page, clicking the dropdown and selecting the "Opel" option

Starting URL: https://ultimateqa.com/automation

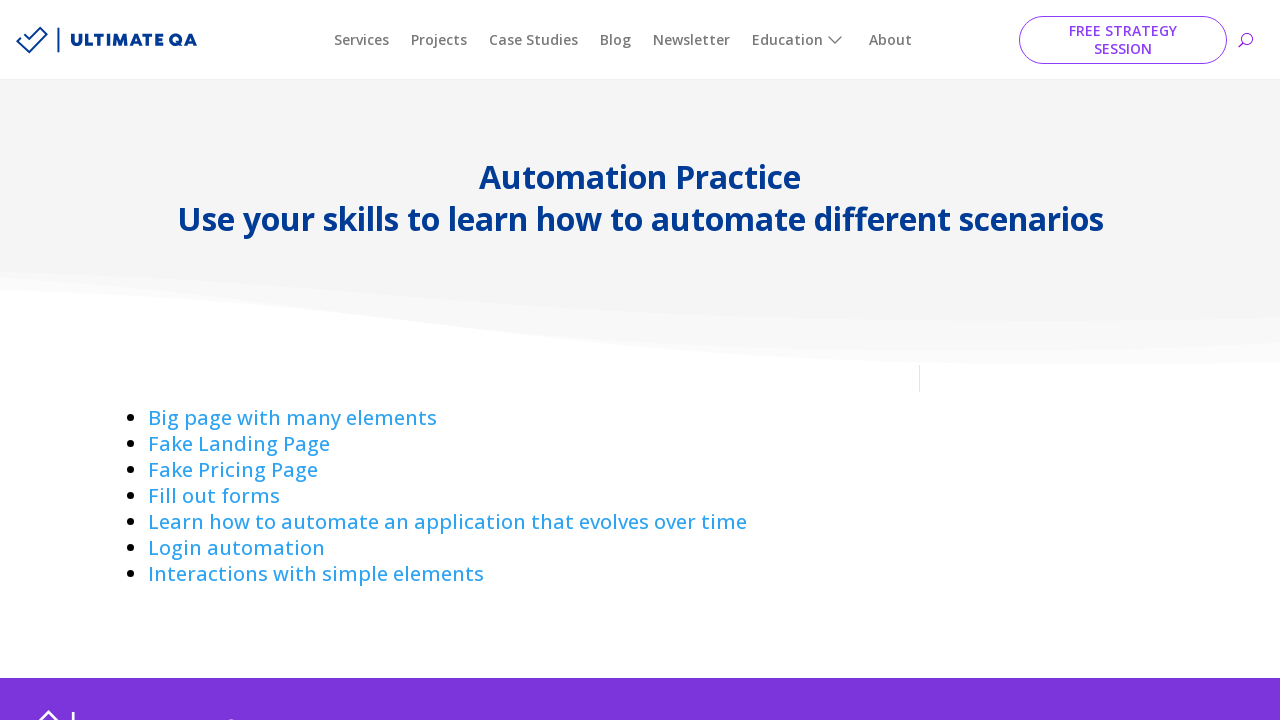

Clicked 'Interactions with simple elements' link at (316, 574) on text=Interactions with simple elements
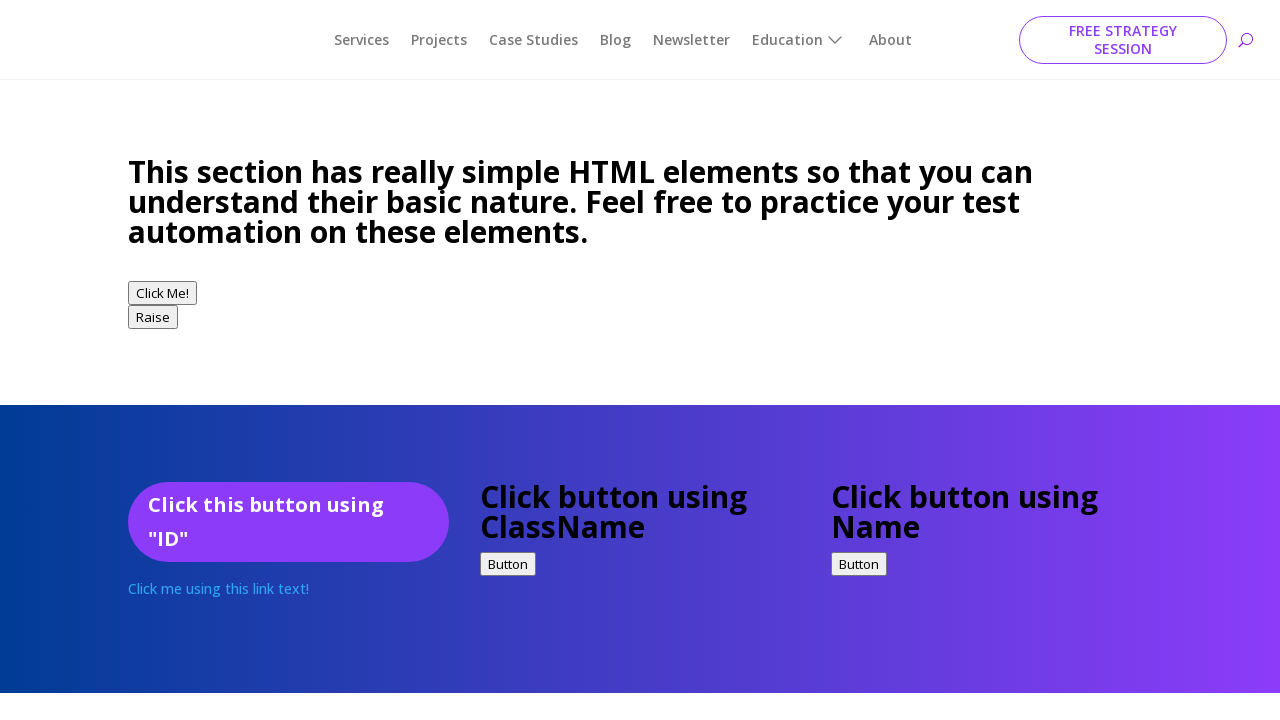

Dropdown selector appeared on page
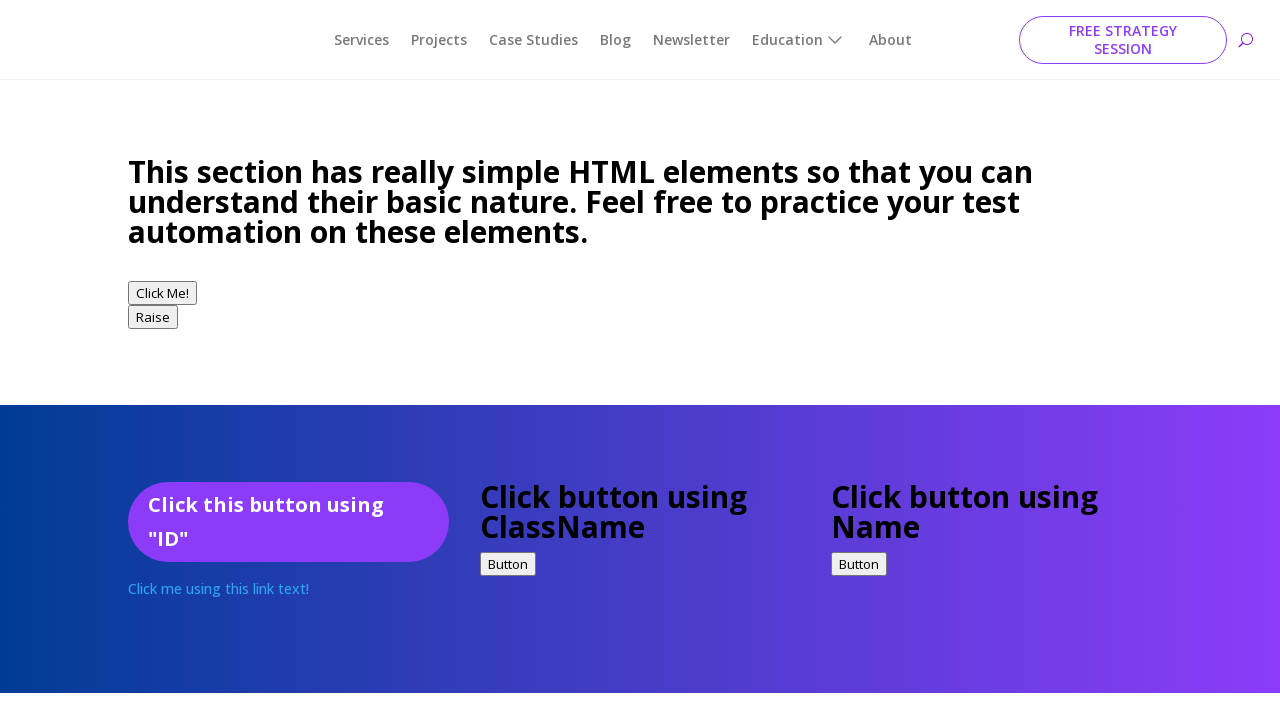

Clicked dropdown to open options at (158, 361) on select
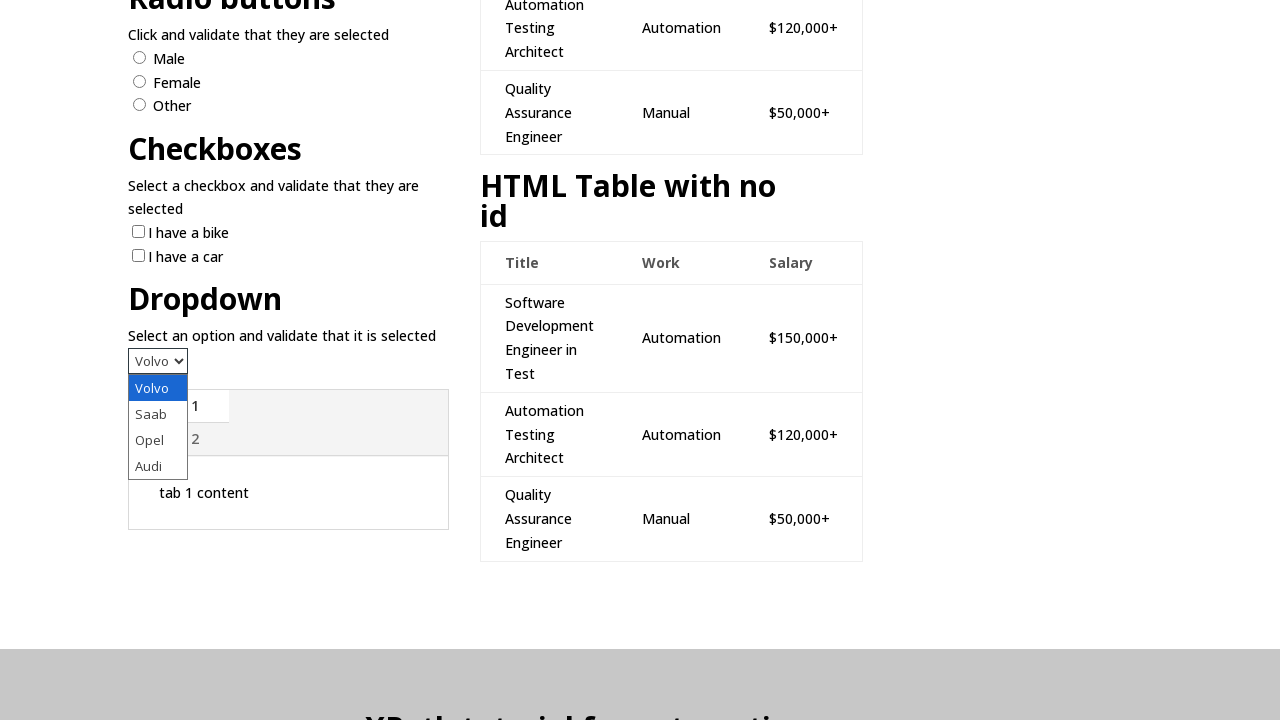

Selected 'Opel' option from dropdown on select
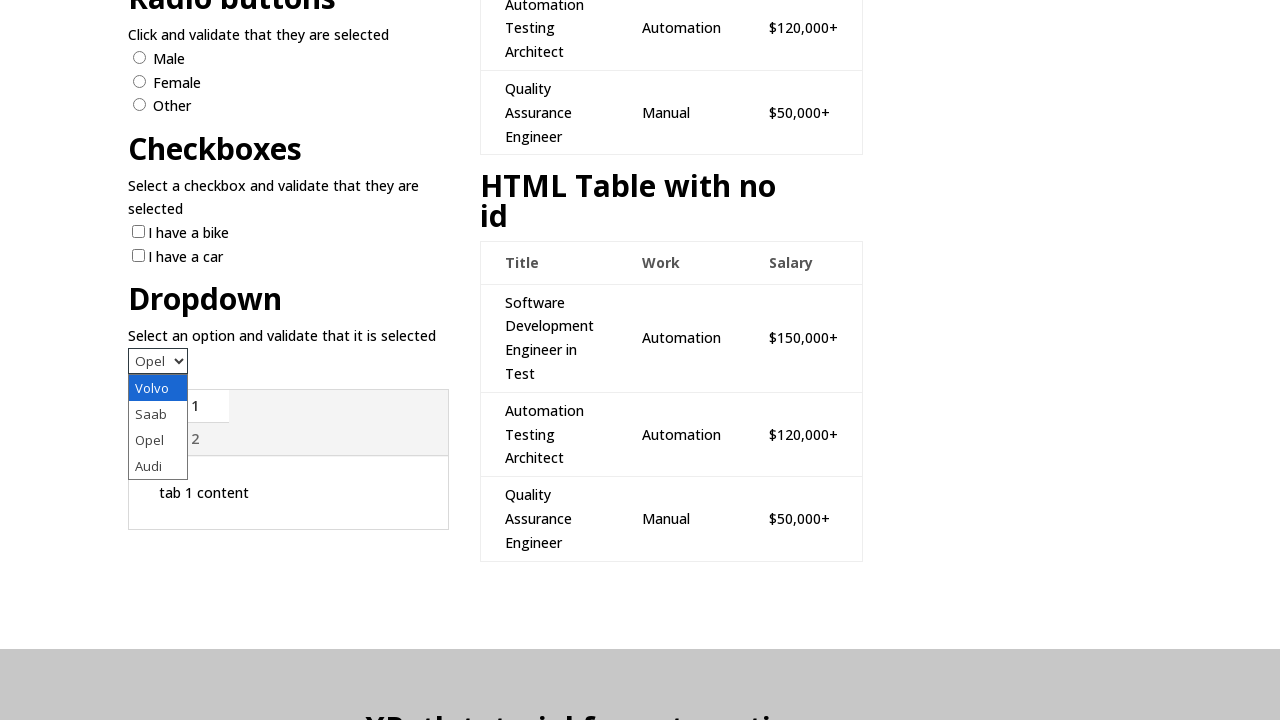

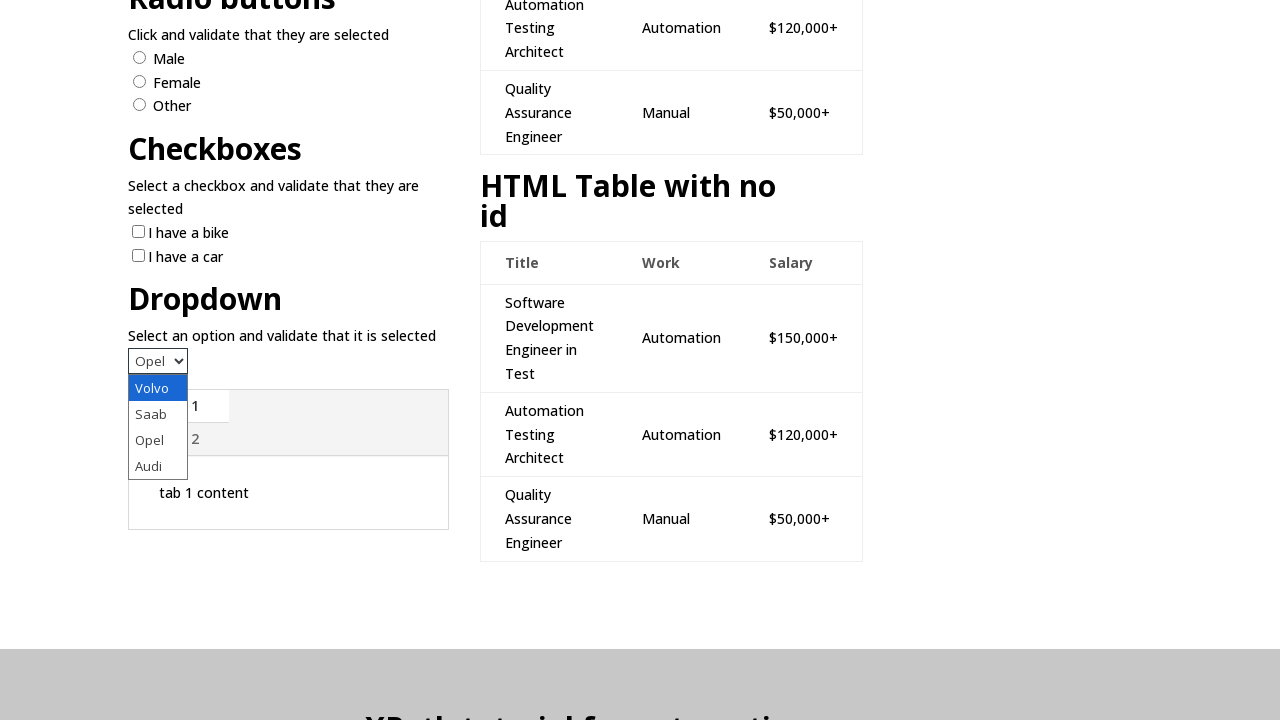